Demonstrates drag and drop action from one element to another

Starting URL: https://crossbrowsertesting.github.io/drag-and-drop

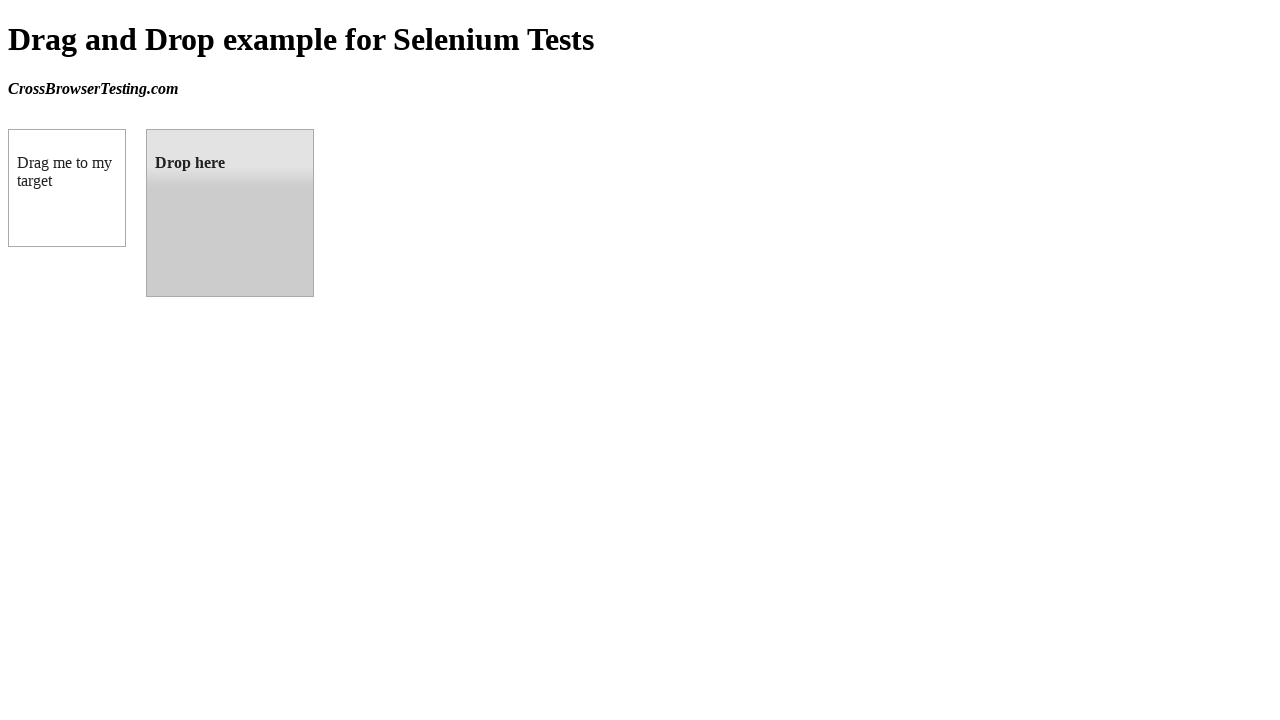

Waited for draggable element to be visible
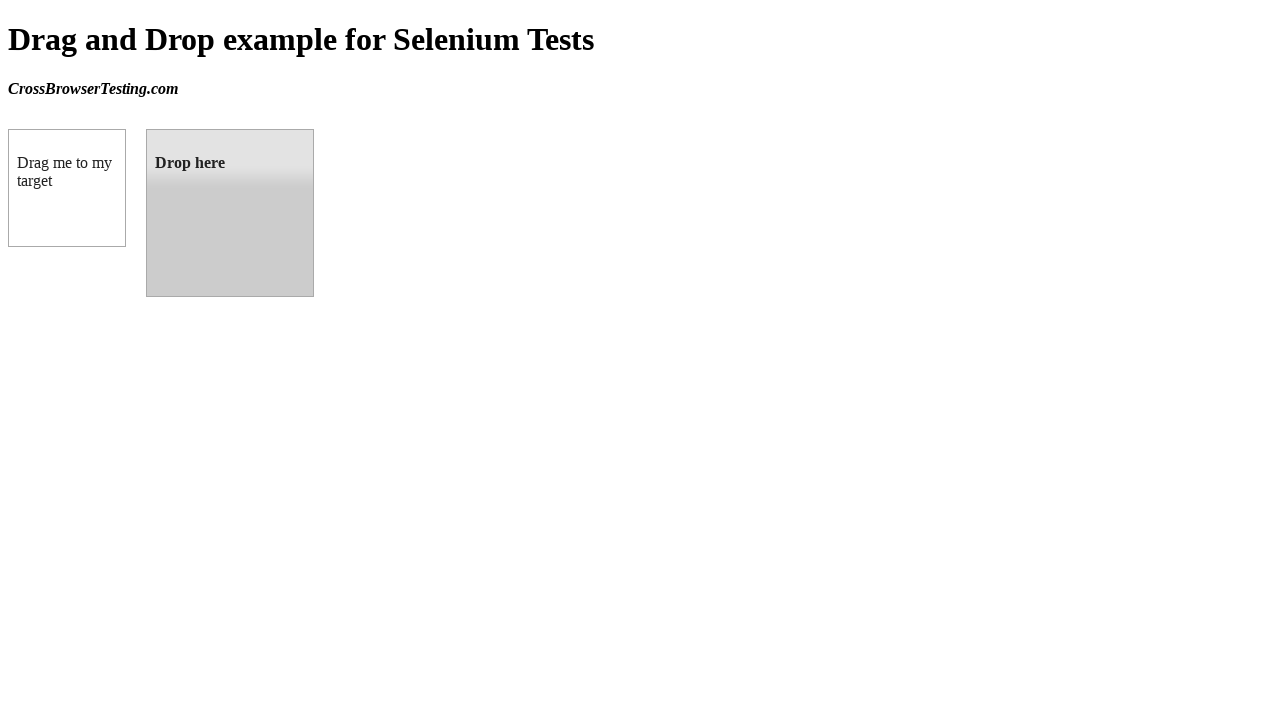

Waited for droppable element to be visible
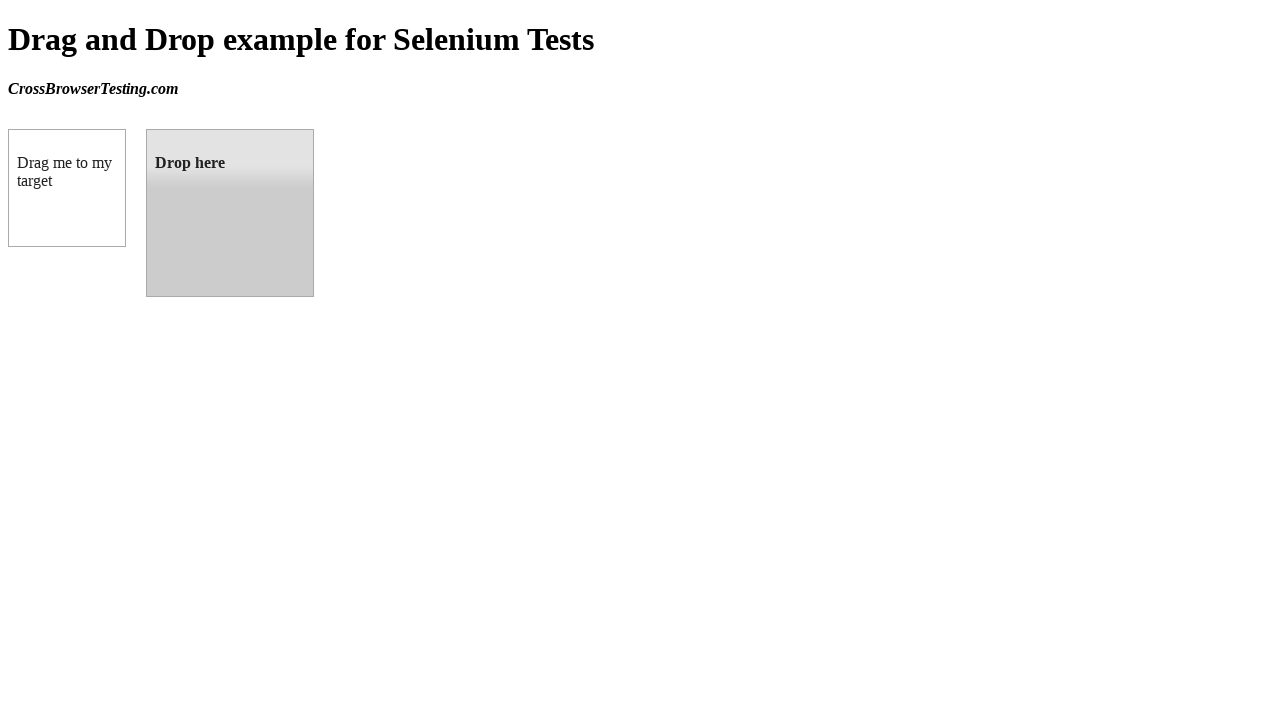

Dragged and dropped element from #draggable to #droppable at (230, 213)
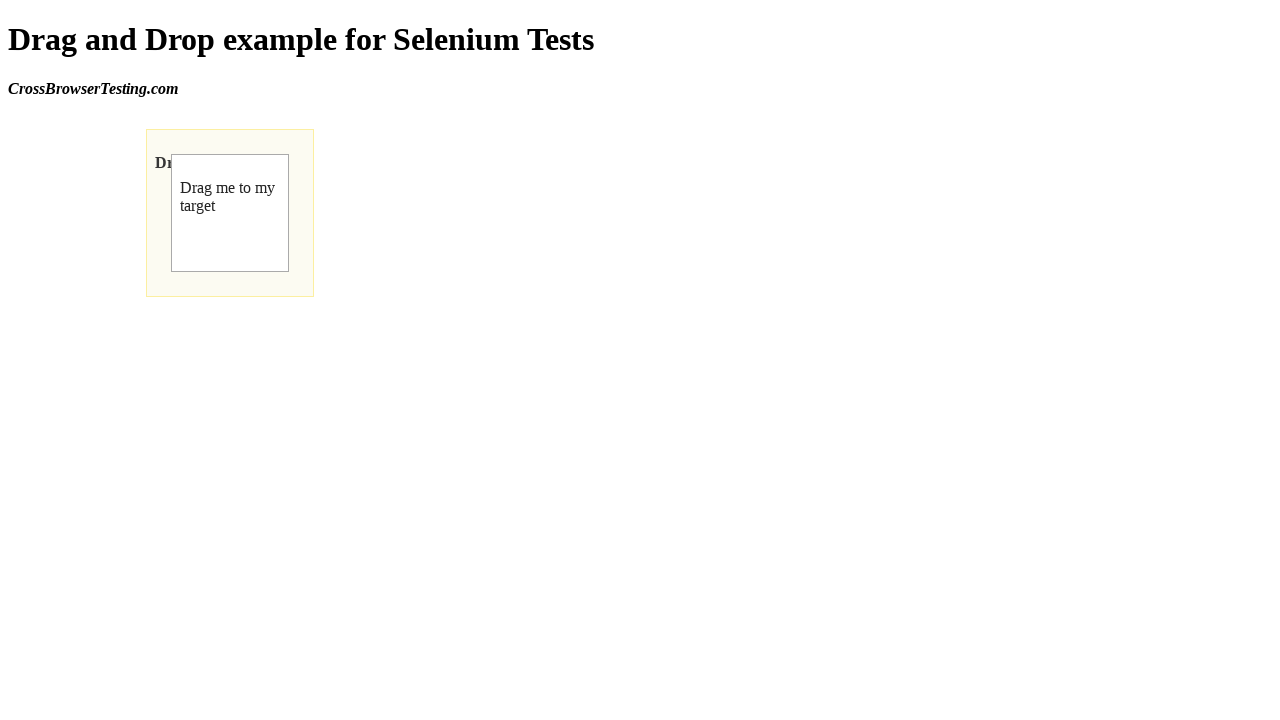

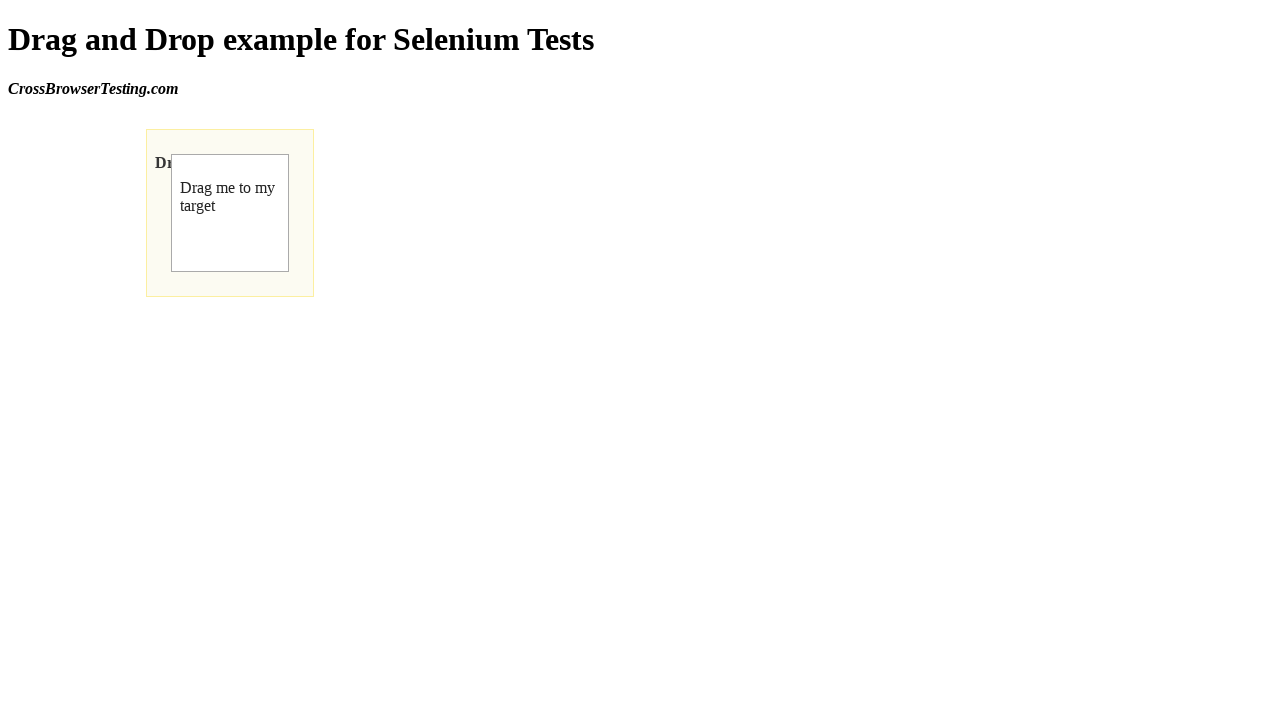